Tests a complete e-commerce purchase flow on DemoBlaze: adds a product to cart, navigates to cart, fills out checkout form with shipping and payment details, completes purchase, and validates the success message.

Starting URL: https://www.demoblaze.com

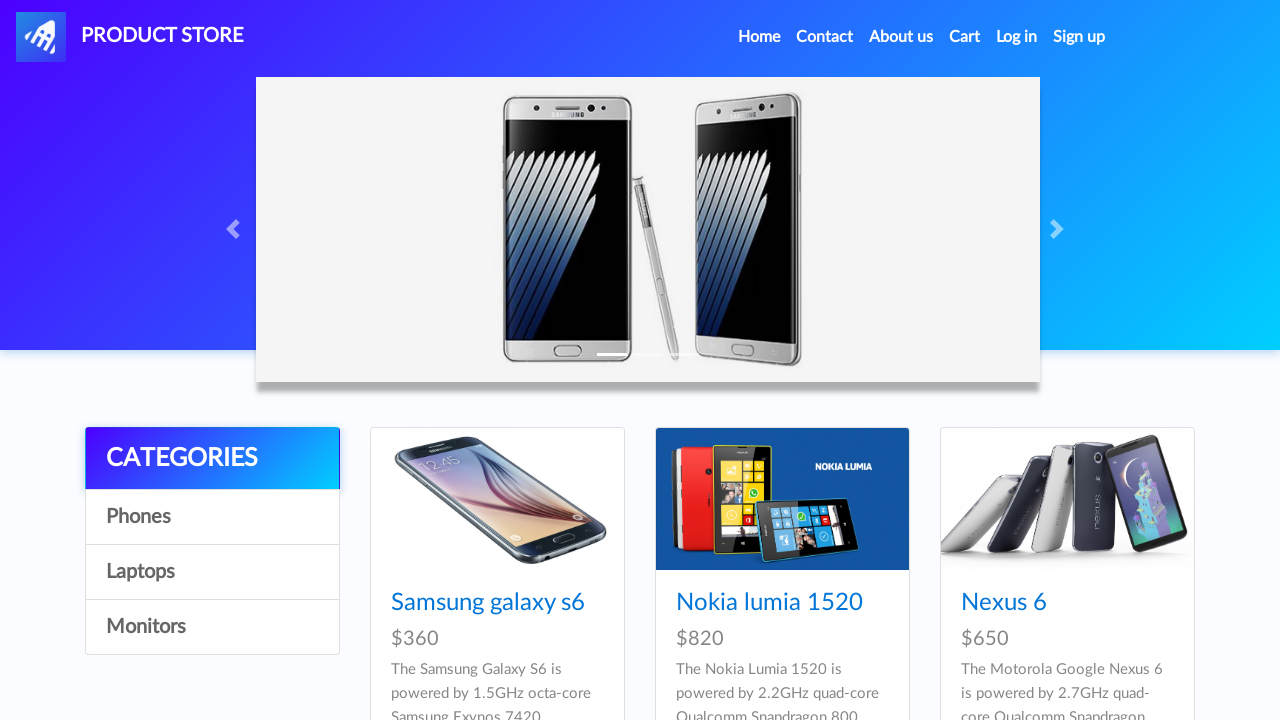

Samsung galaxy s6 product link is visible
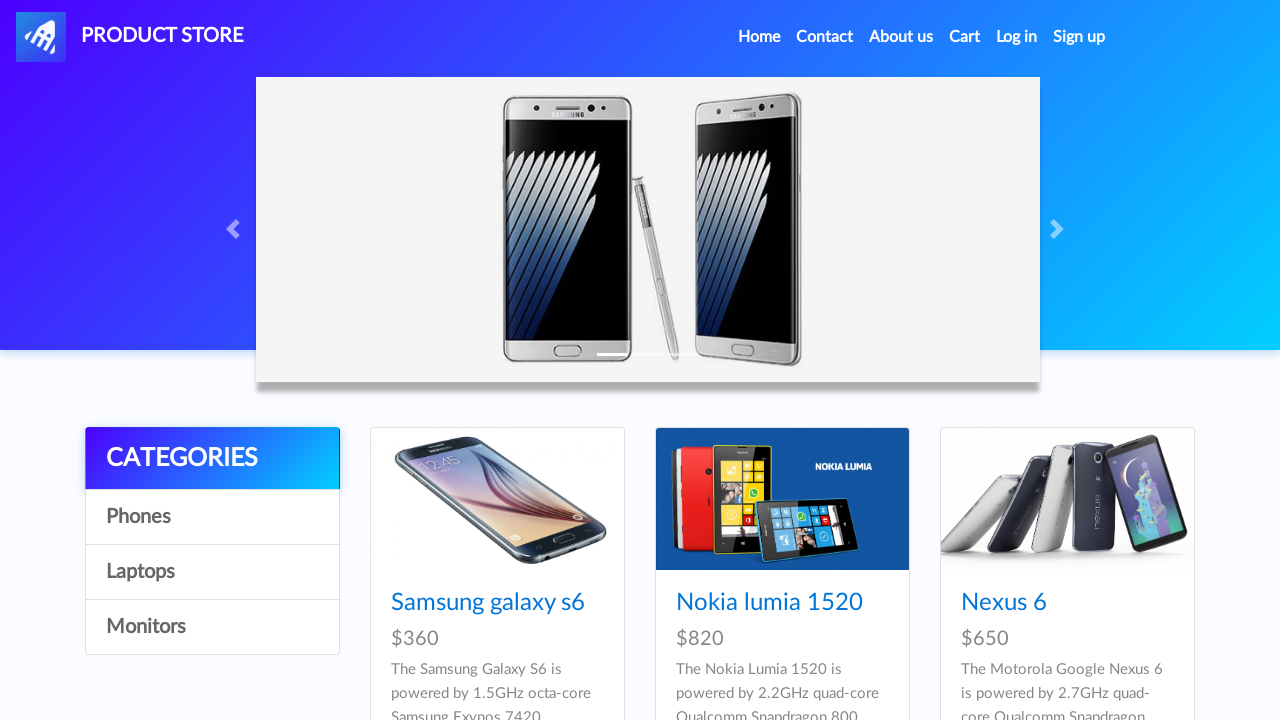

Clicked on Samsung galaxy s6 product at (488, 603) on xpath=//a[contains(text(),'Samsung galaxy s6')]
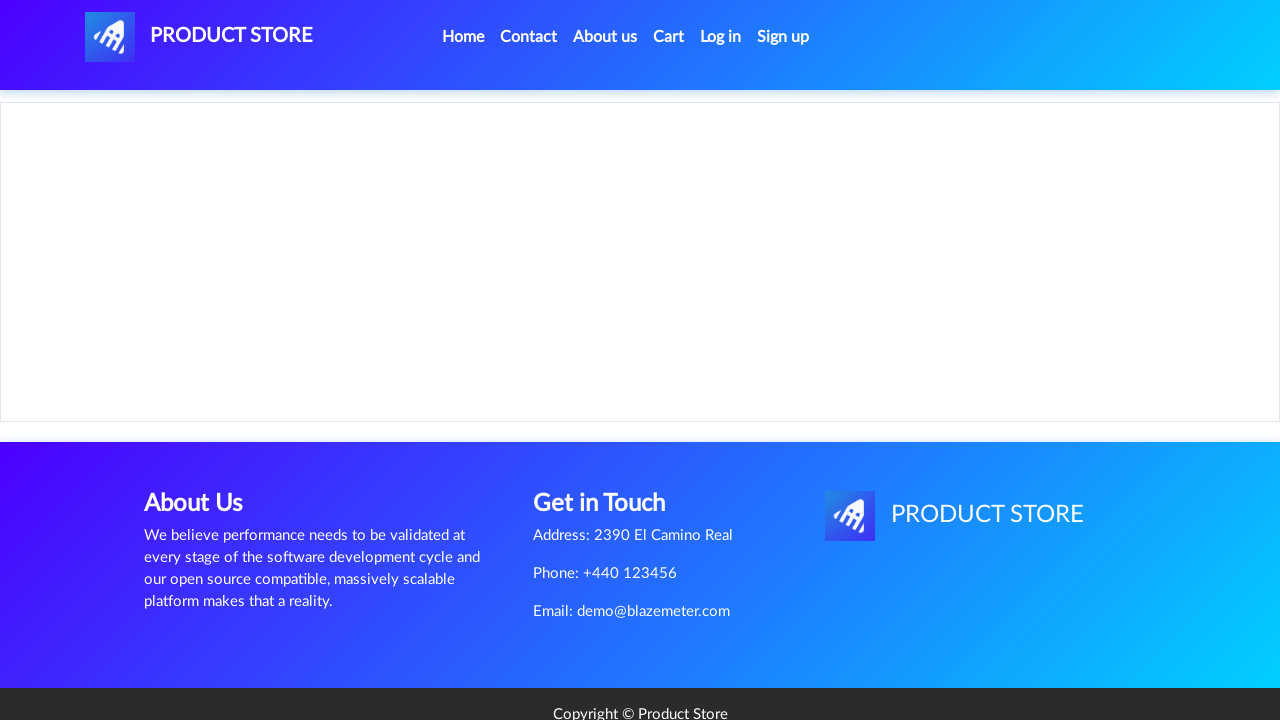

Add to cart button is visible
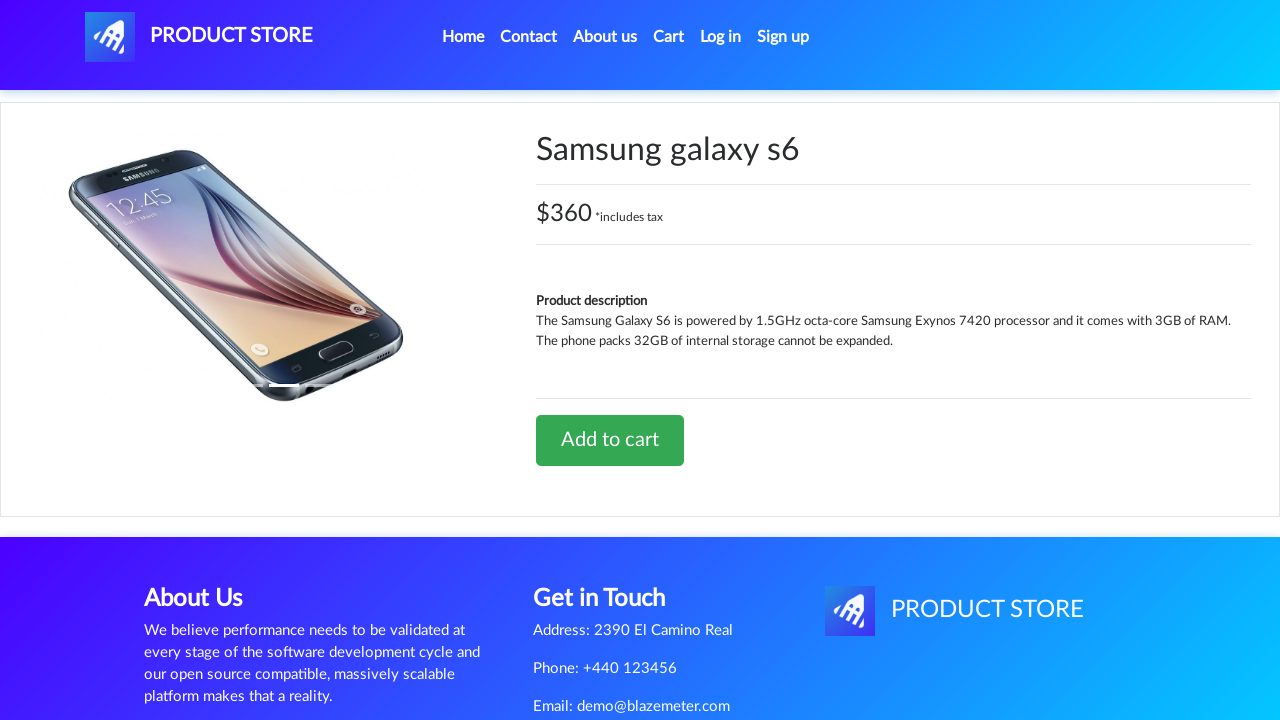

Clicked Add to cart button at (610, 440) on xpath=//a[contains(text(),'Add to cart')]
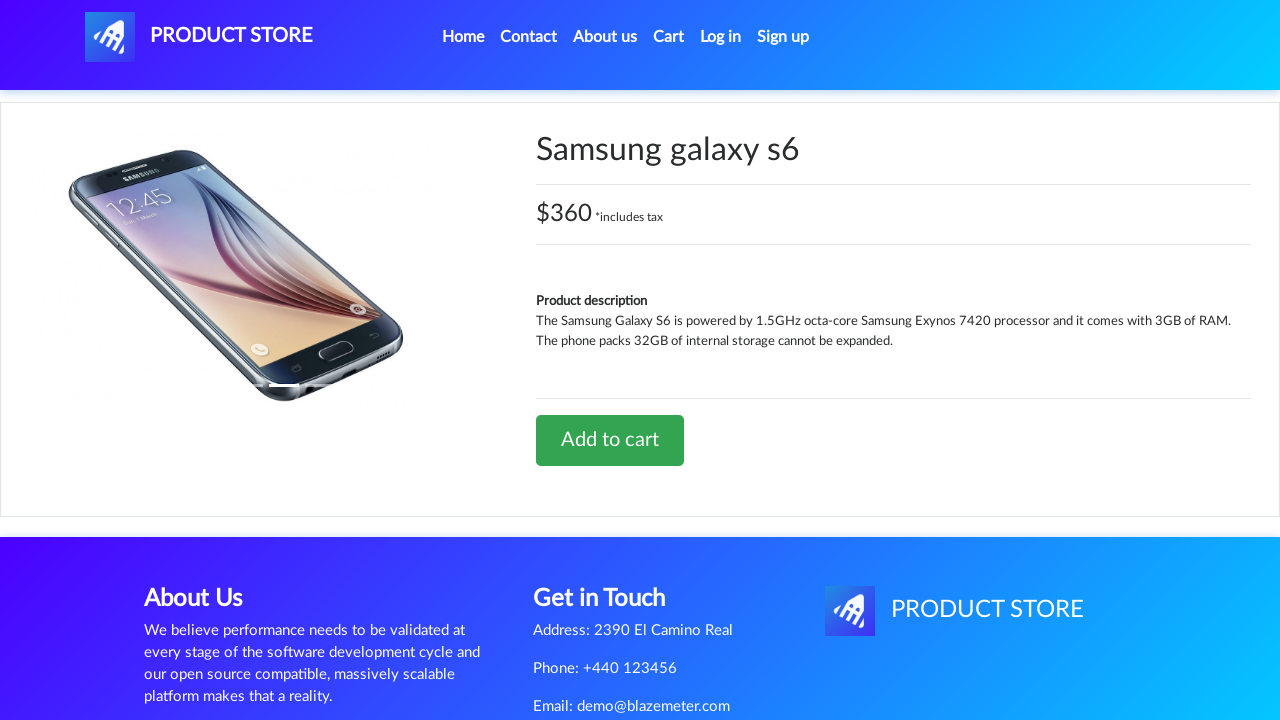

Set up dialog handler to accept alerts
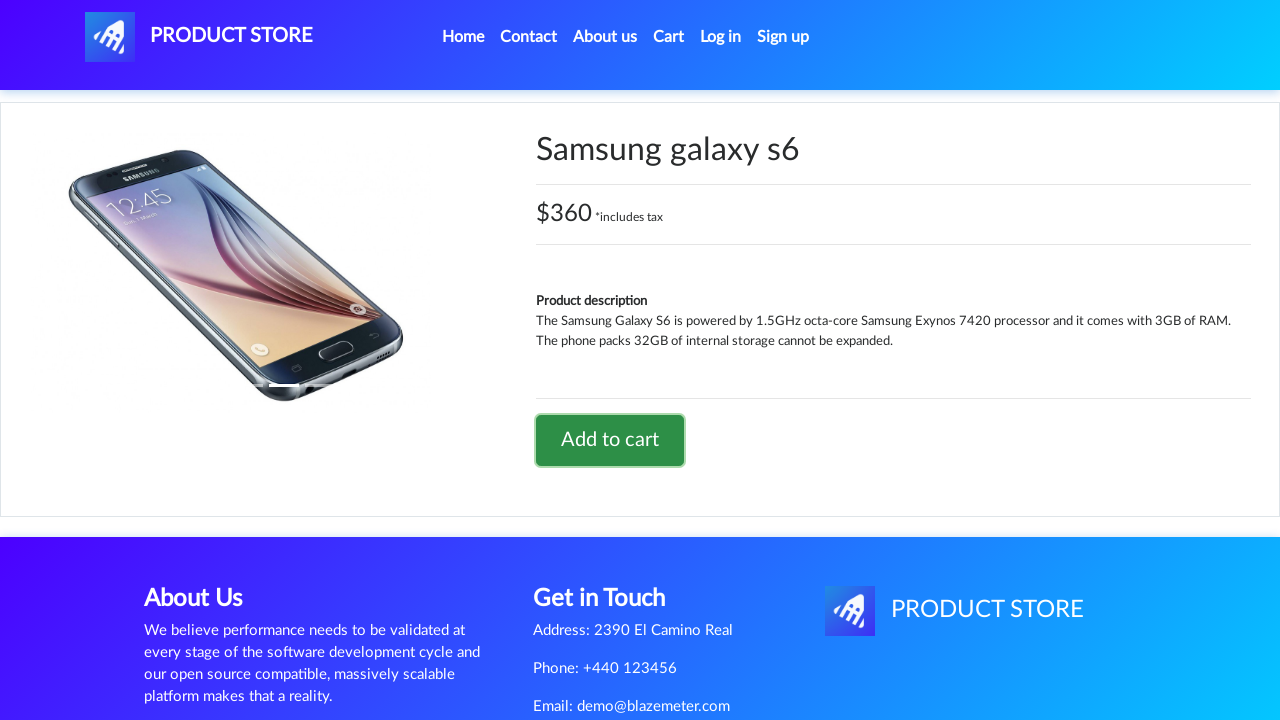

Waited 3 seconds for dialog to be processed
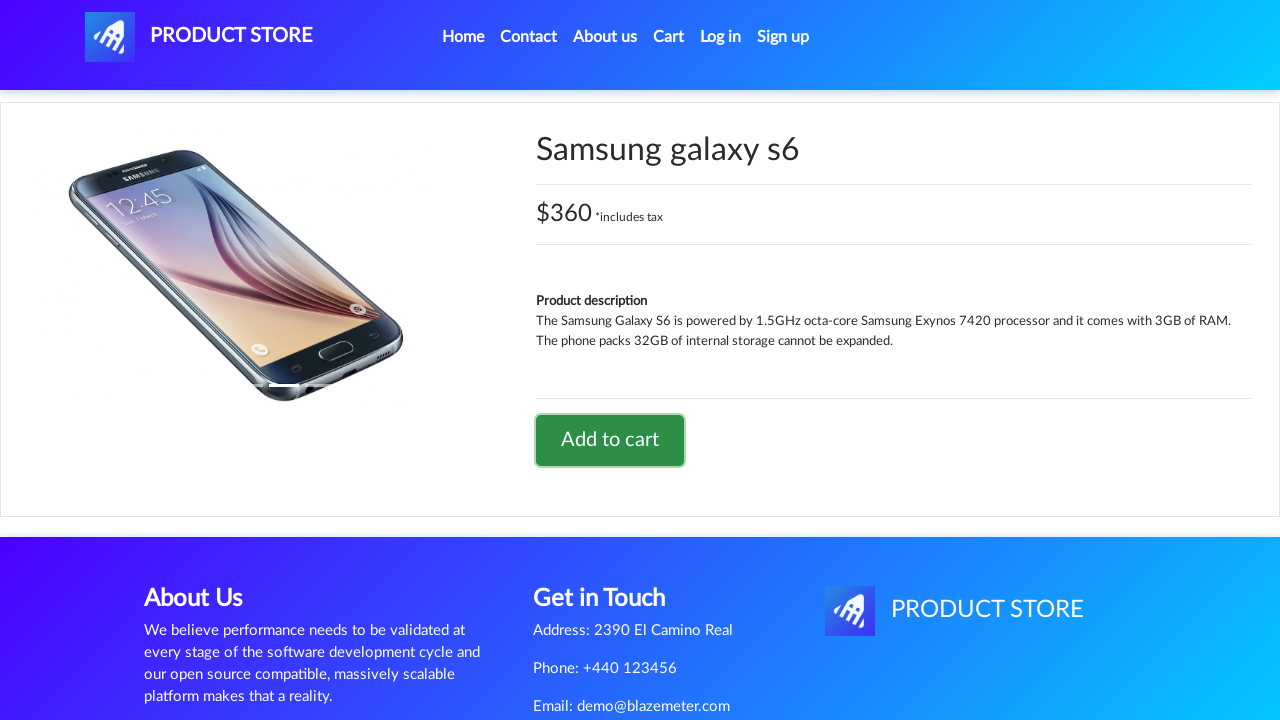

Cart button is visible
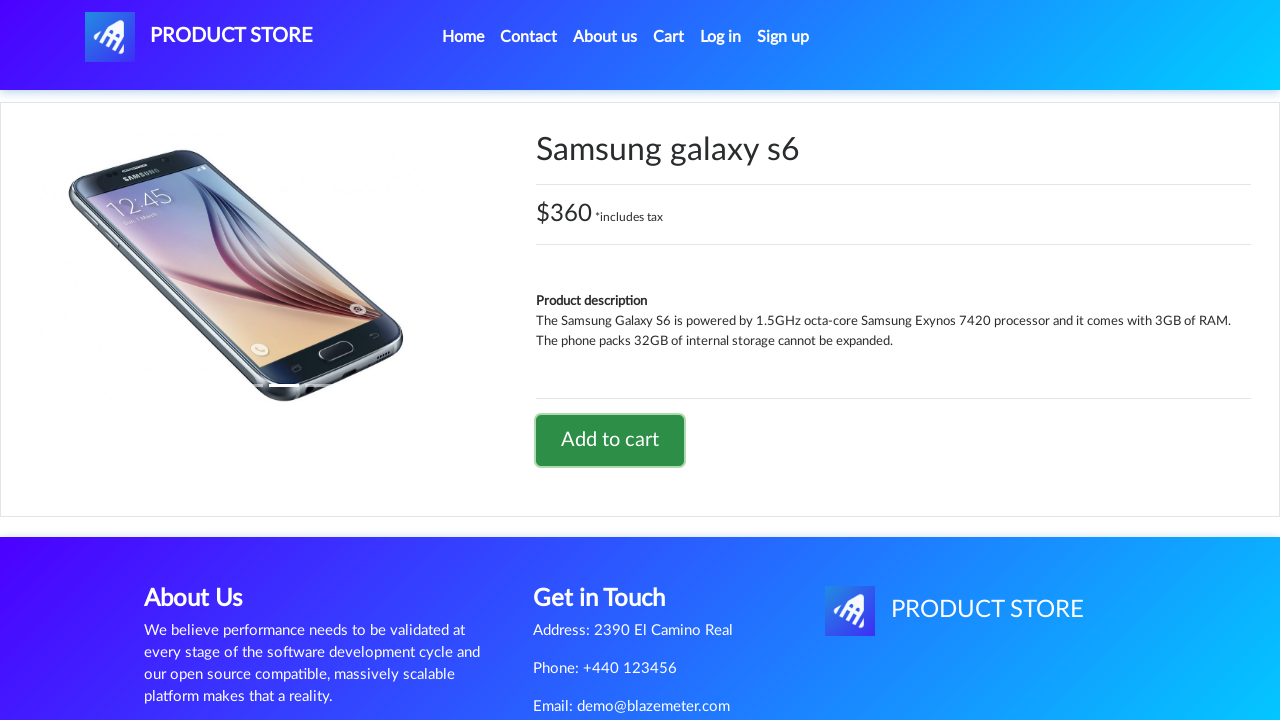

Clicked on cart button at (669, 37) on #cartur
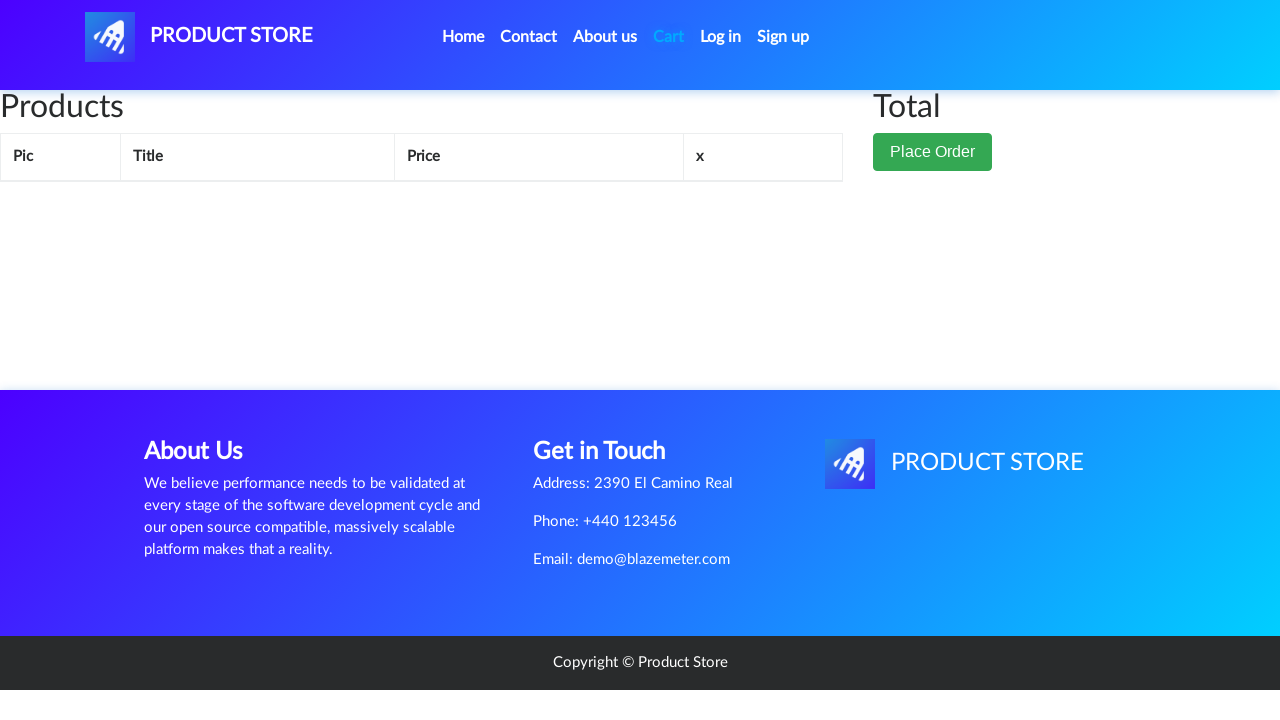

Waited 2 seconds for cart page to load
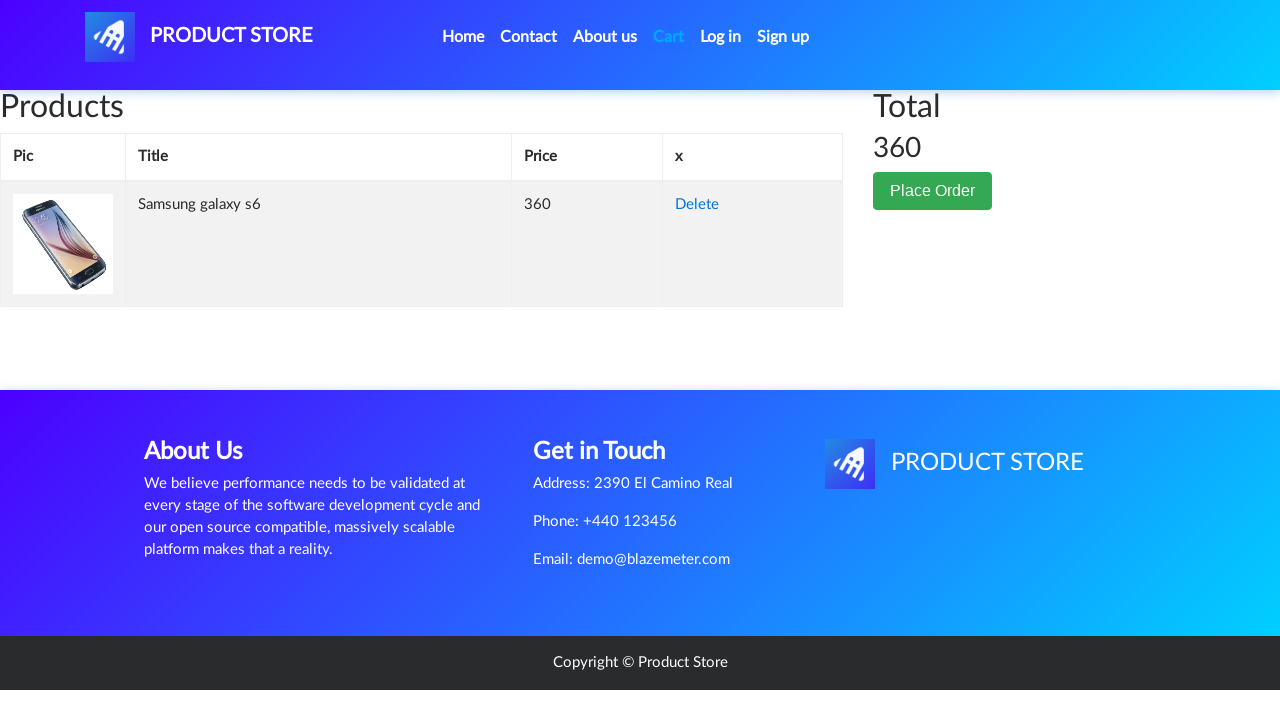

Place Order button is visible
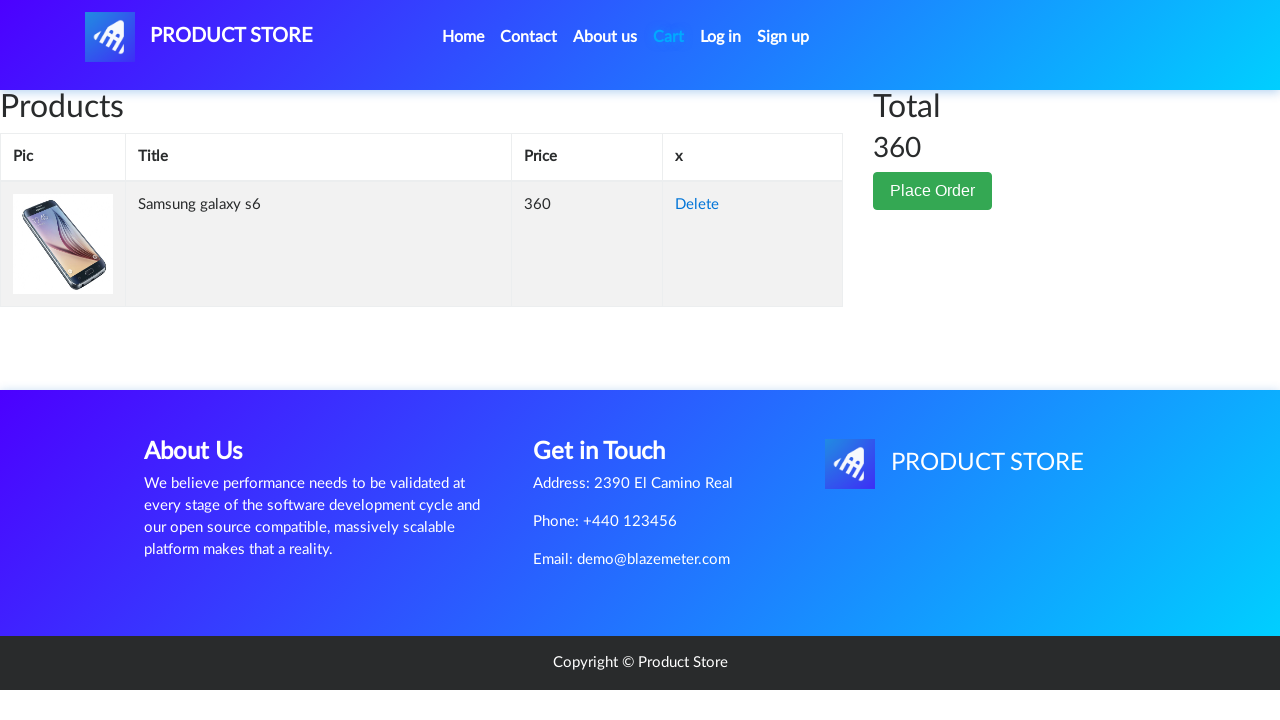

Clicked Place Order button to open checkout modal at (933, 191) on xpath=//button[contains(text(),'Place Order')]
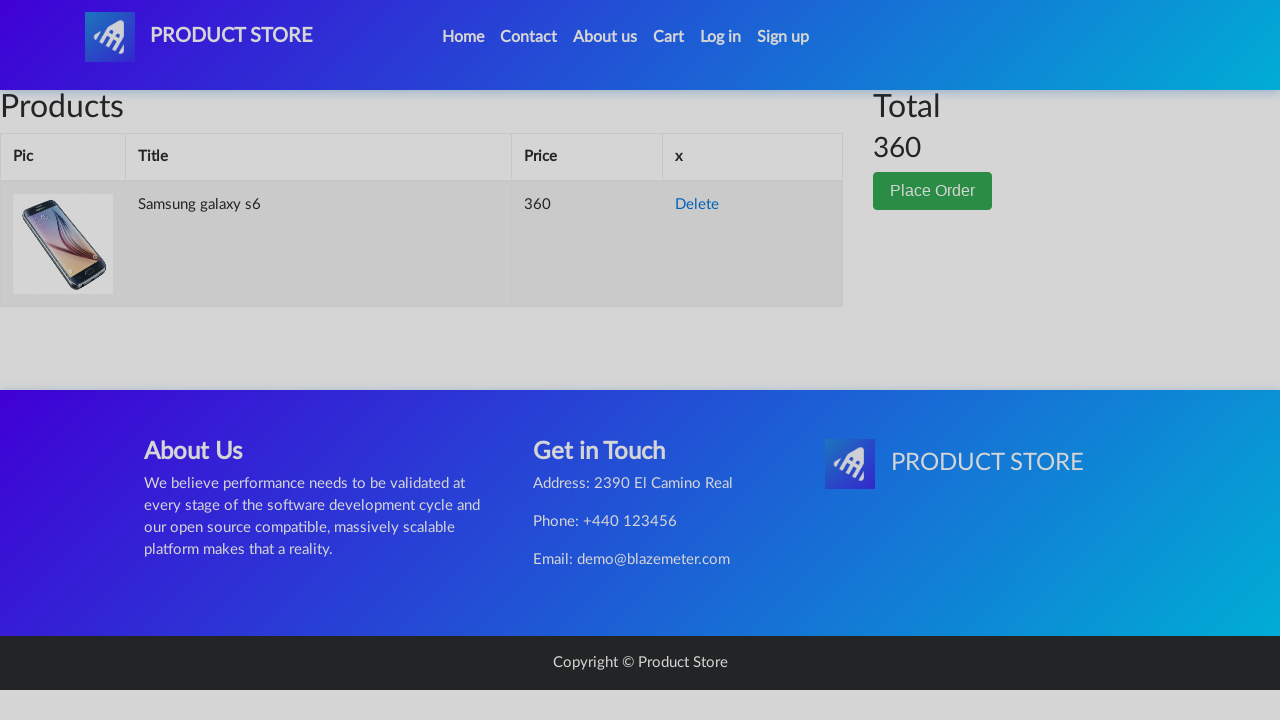

Checkout form name field is visible
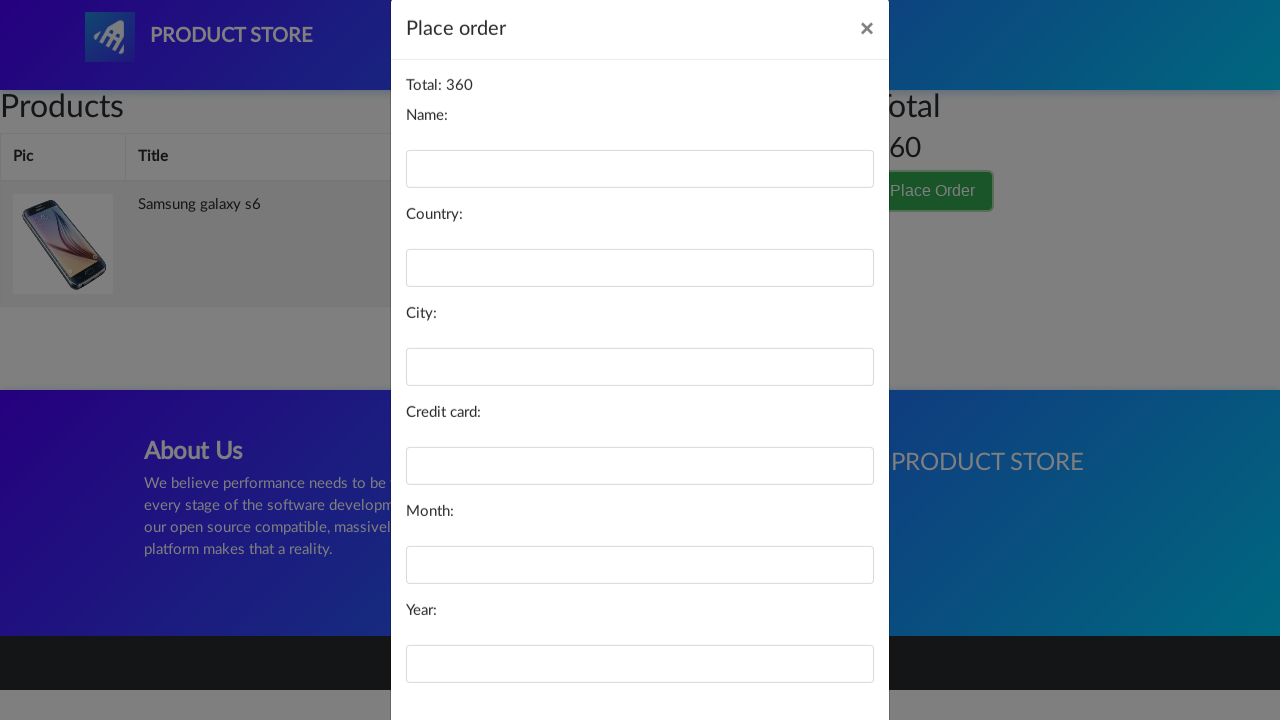

Filled name field with 'Maria Rodriguez' on #name
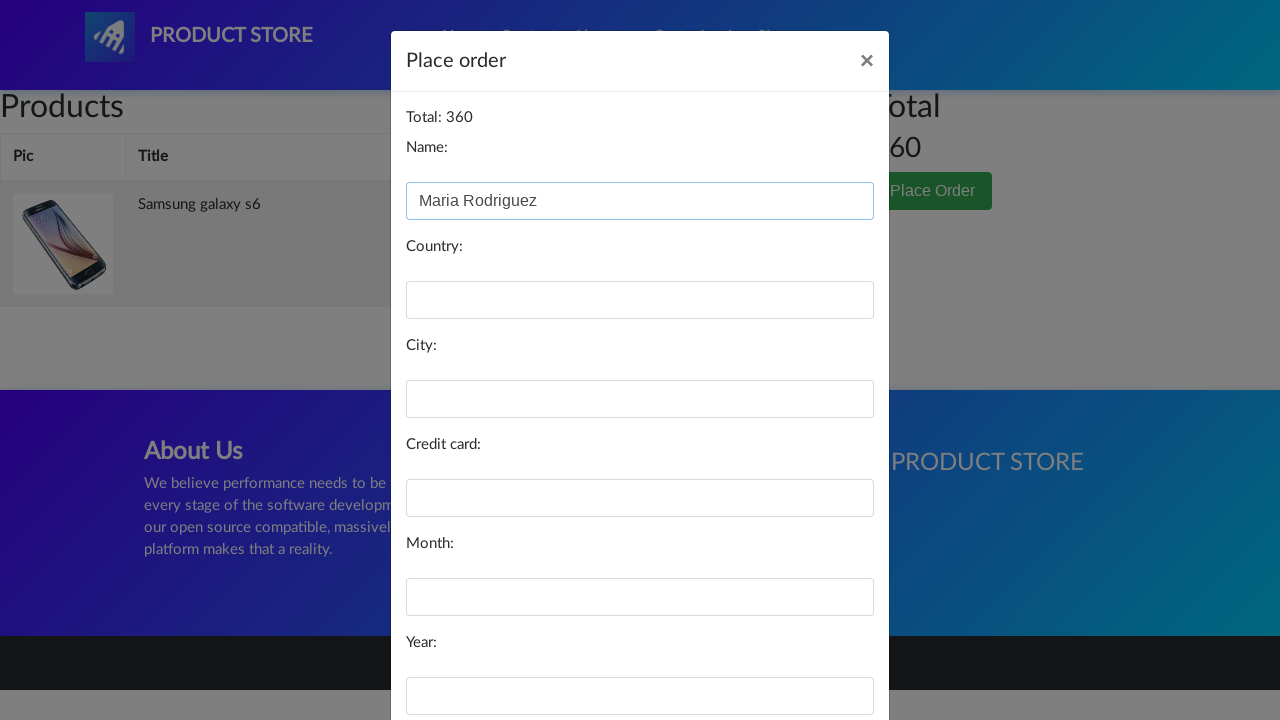

Filled country field with 'Mexico' on #country
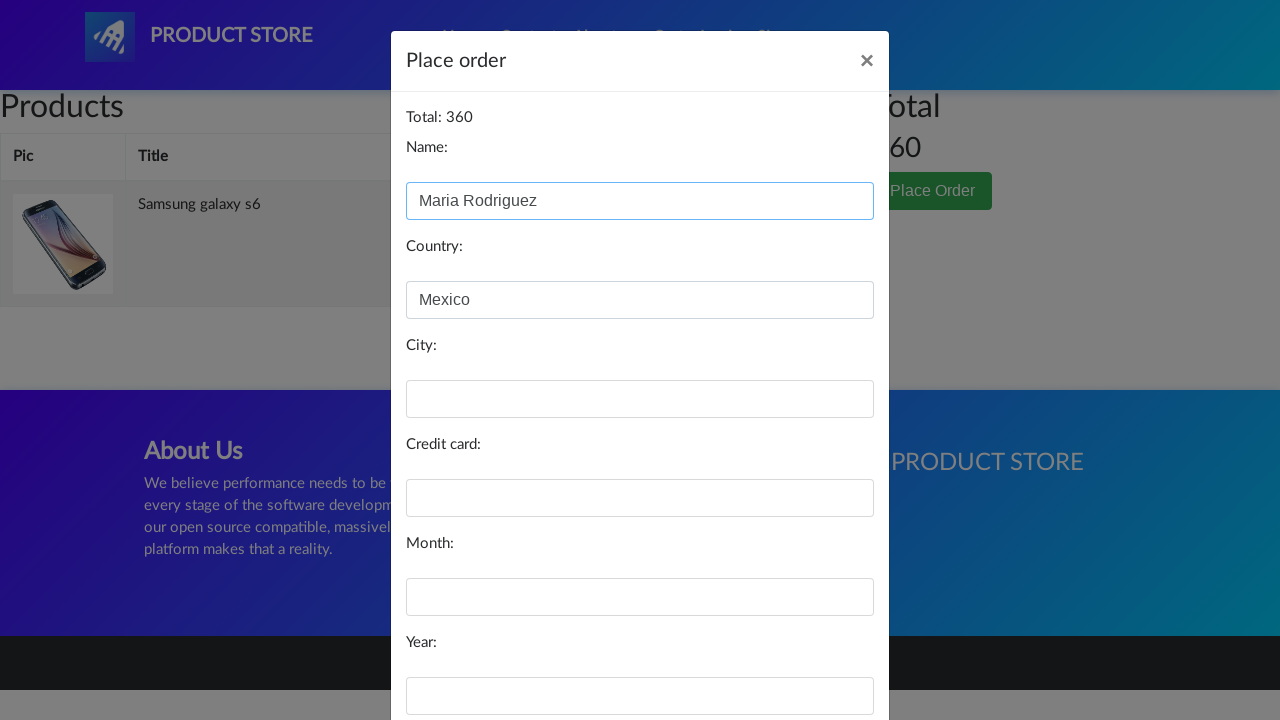

Filled city field with 'Guadalajara' on #city
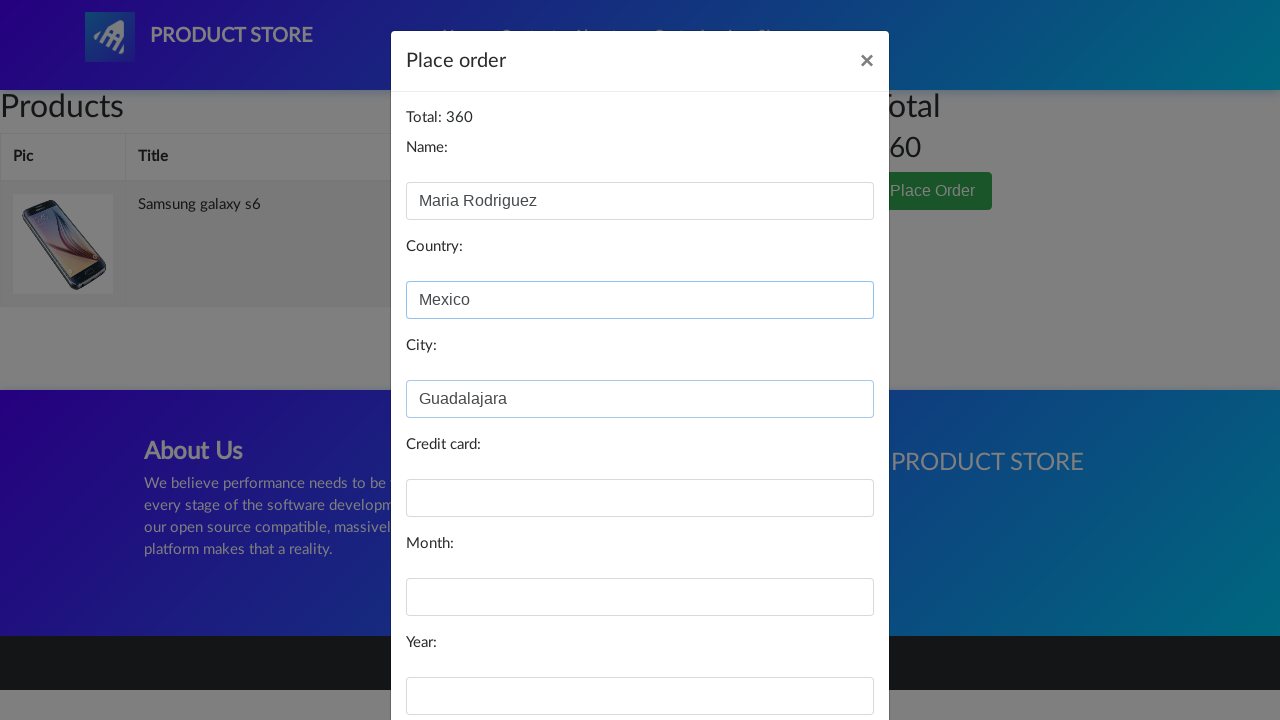

Filled card field with credit card number on #card
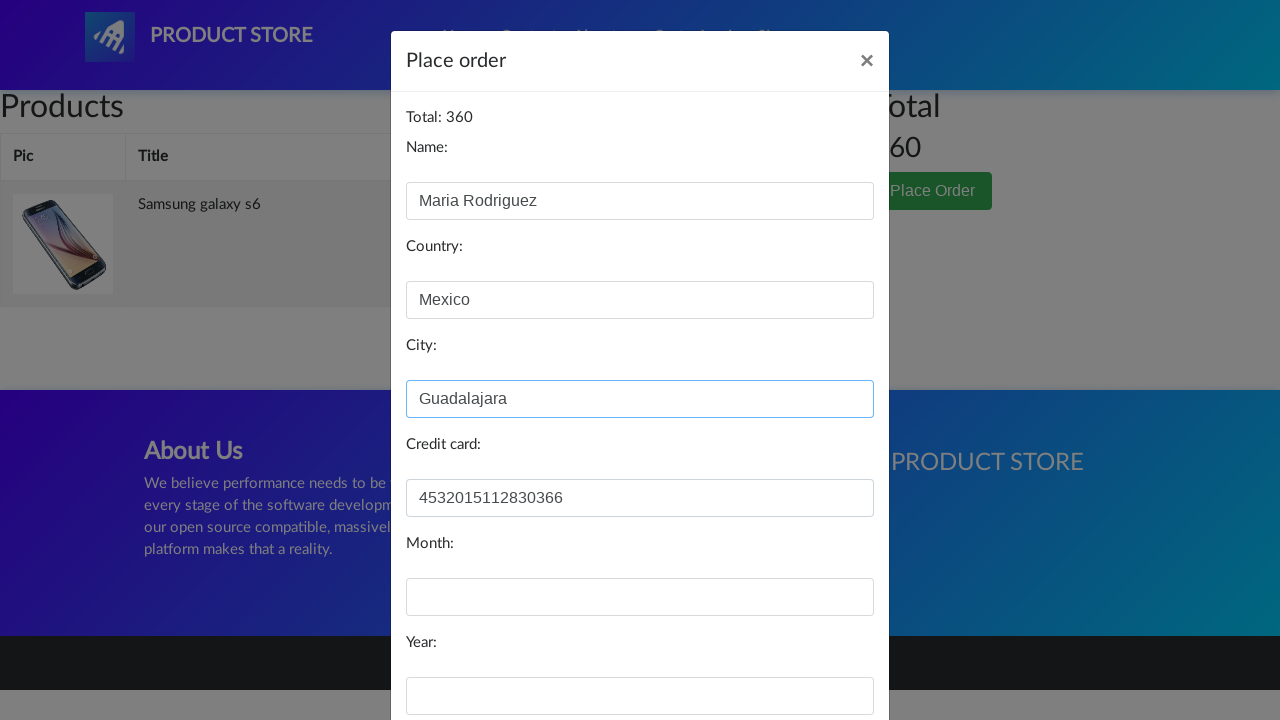

Filled month field with '07' on #month
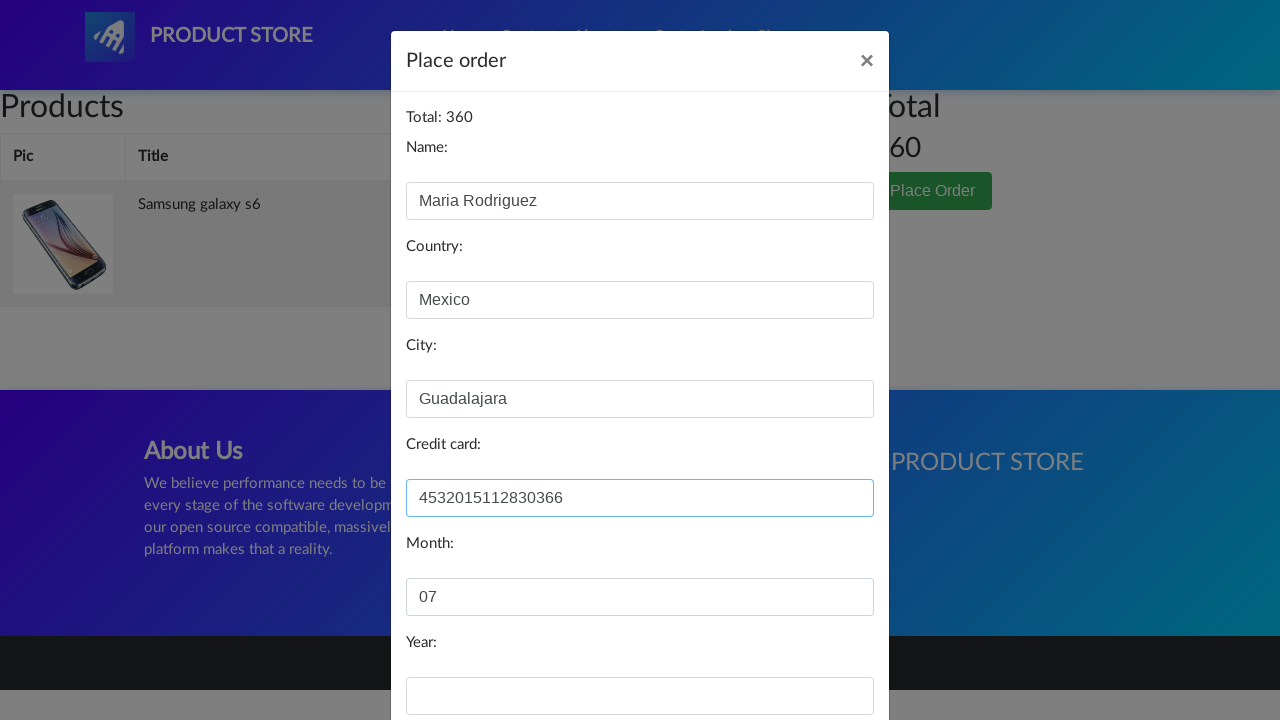

Filled year field with '2026' on #year
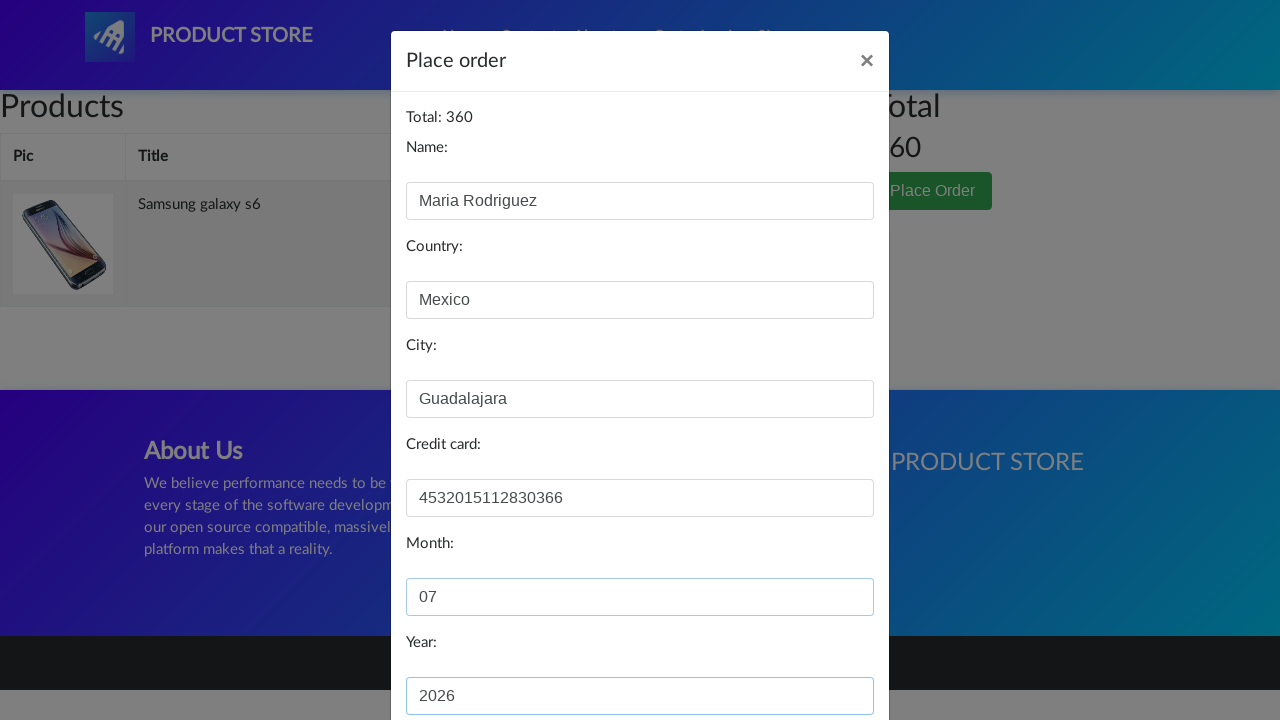

Purchase button is visible
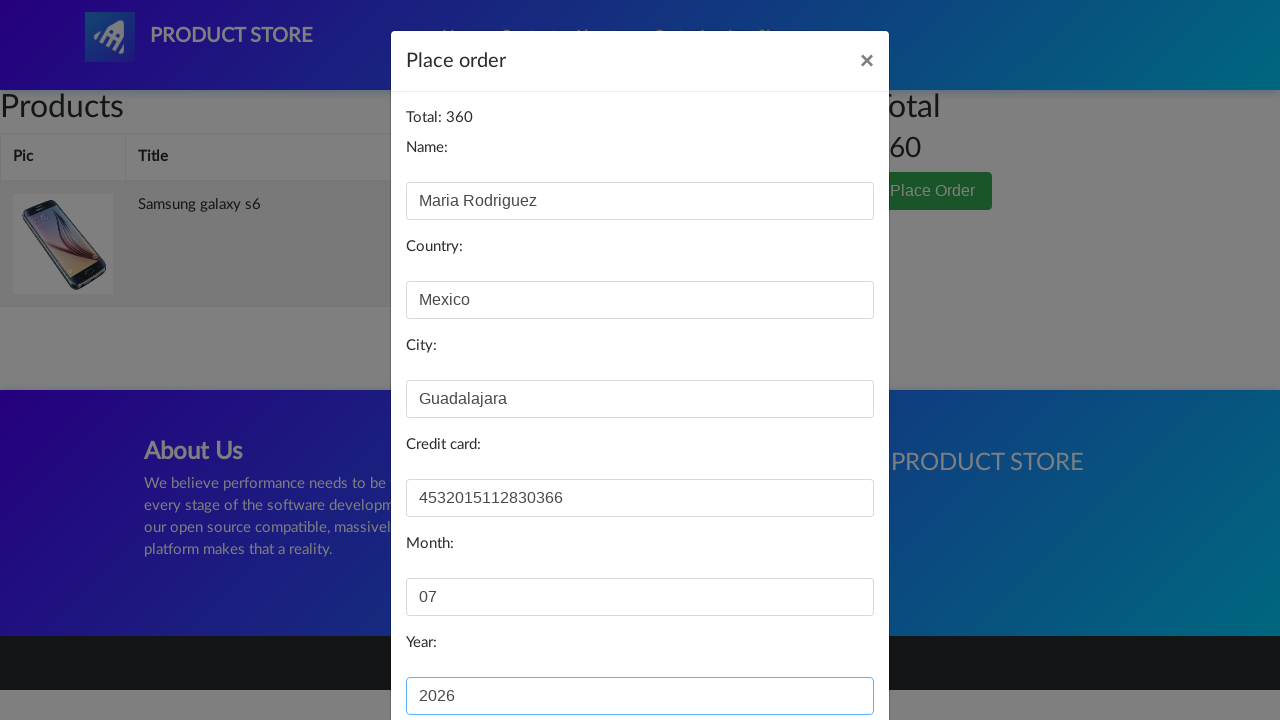

Clicked Purchase button to complete transaction at (823, 655) on xpath=//button[contains(text(), 'Purchase')]
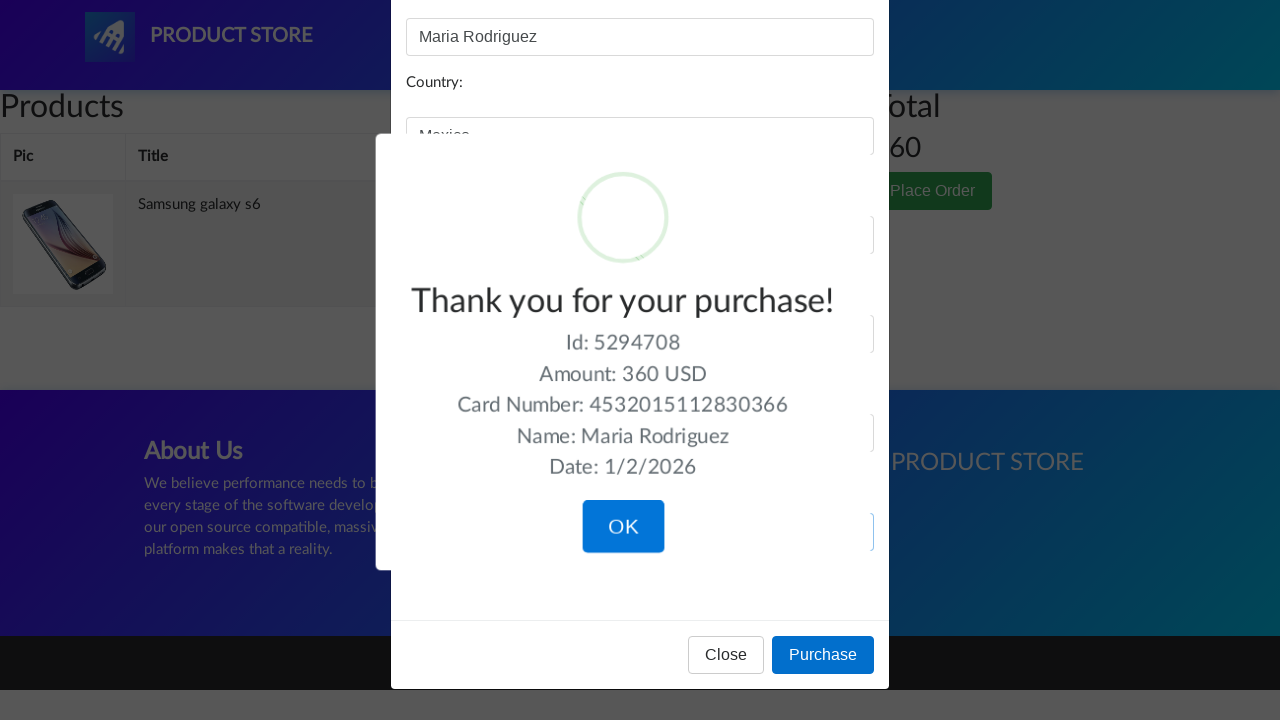

Purchase success message is visible - order completed successfully
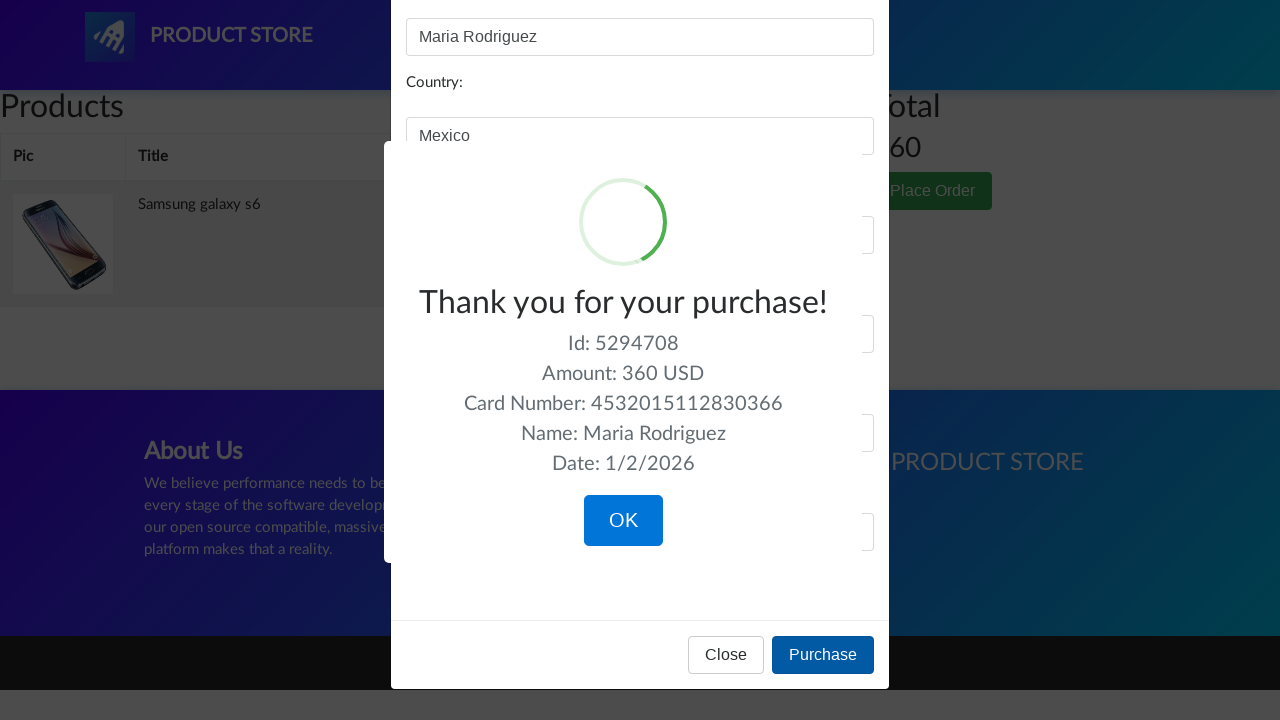

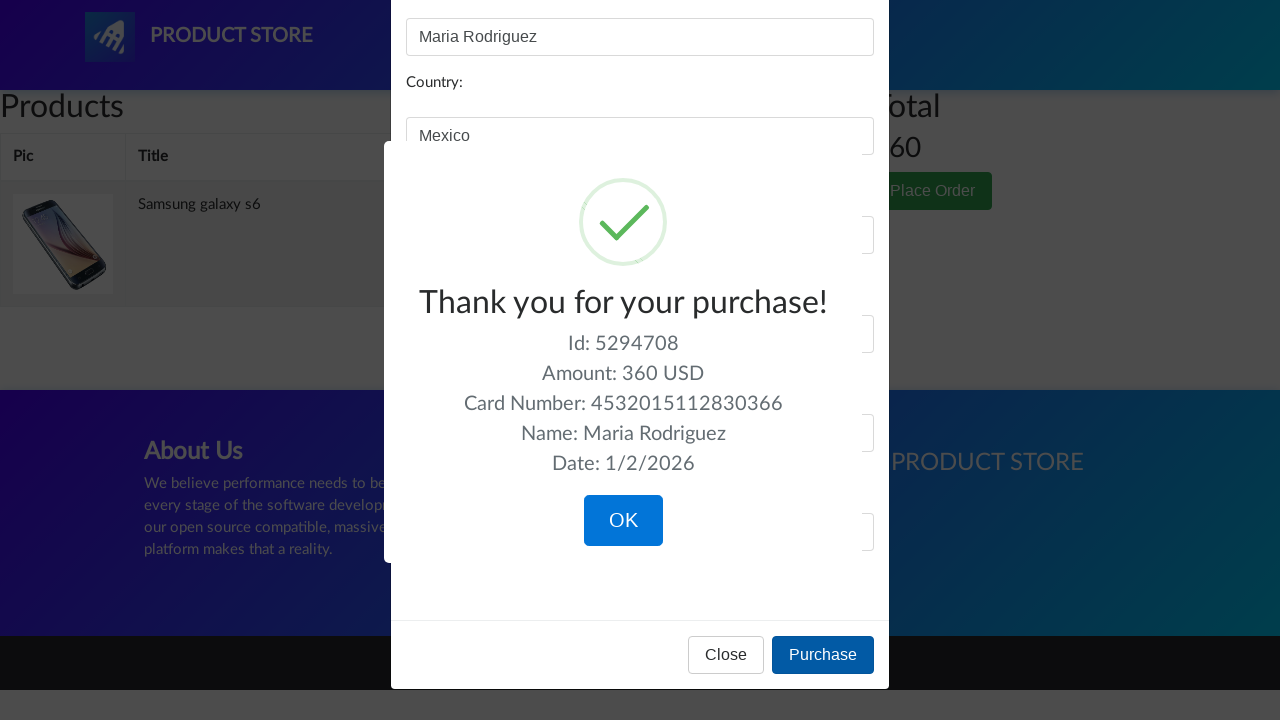